Tests new tab functionality by navigating to a page that opens a new tab, switching to the new tab, and verifying that "Success!" text is displayed.

Starting URL: https://loopcamp.vercel.app/open-new-tab.html

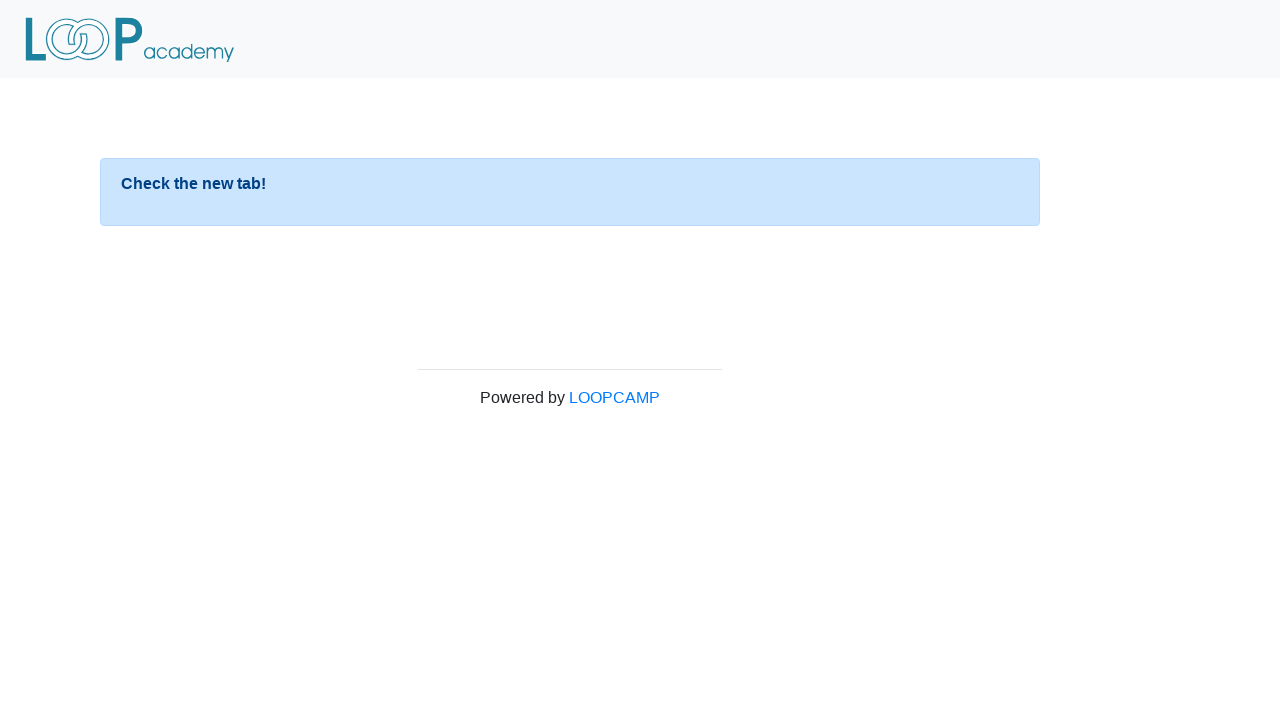

Navigated to open-new-tab.html page
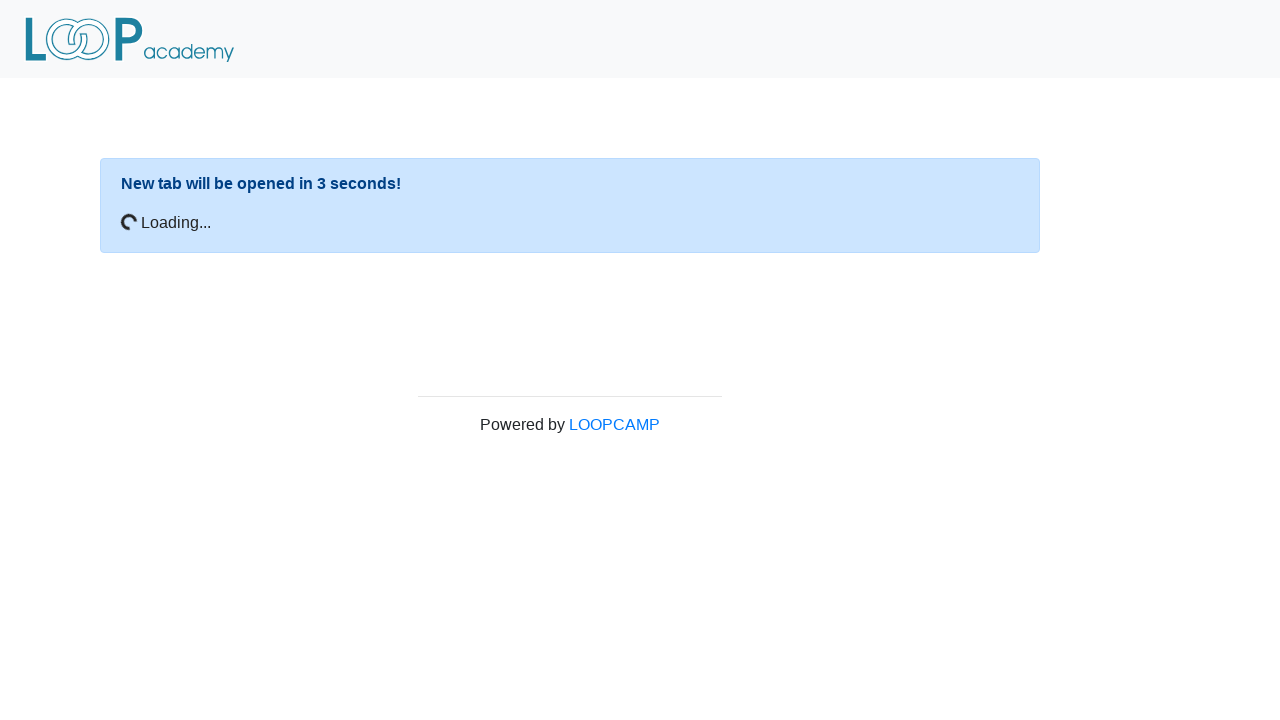

Waited 2 seconds for new tab to open
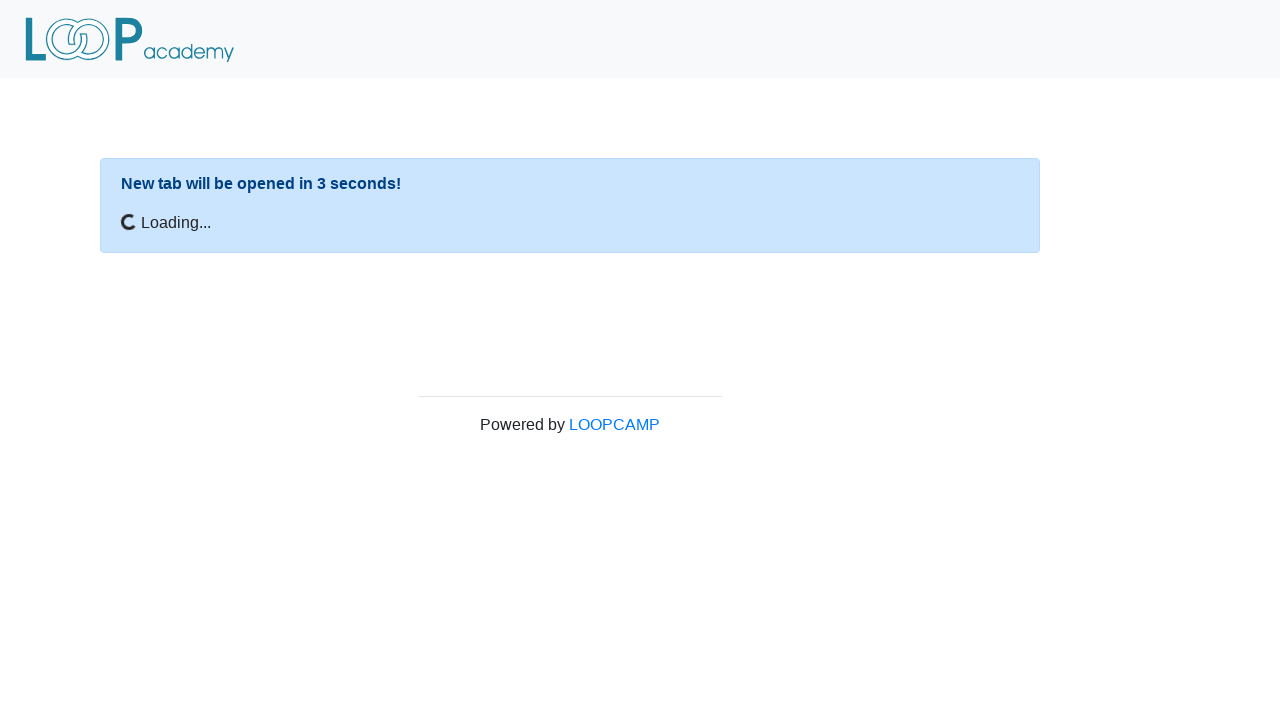

Retrieved all open pages/tabs - total count: 2
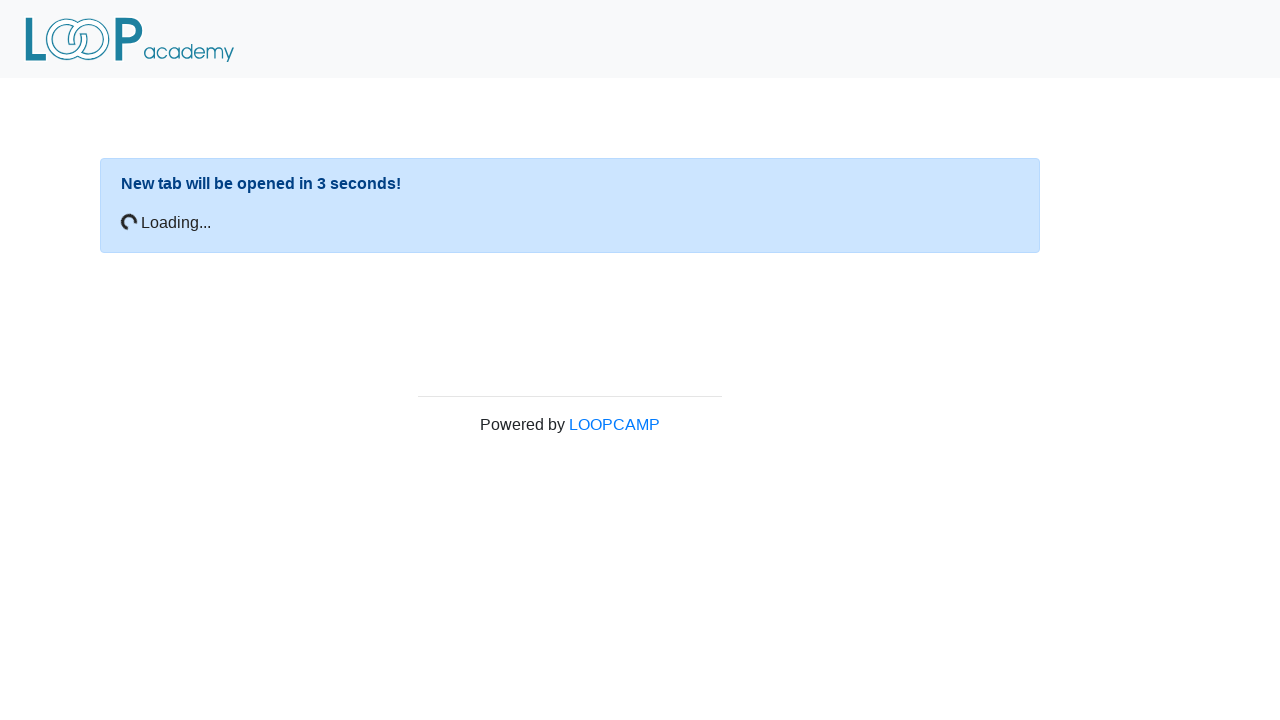

Switched to the newly opened tab
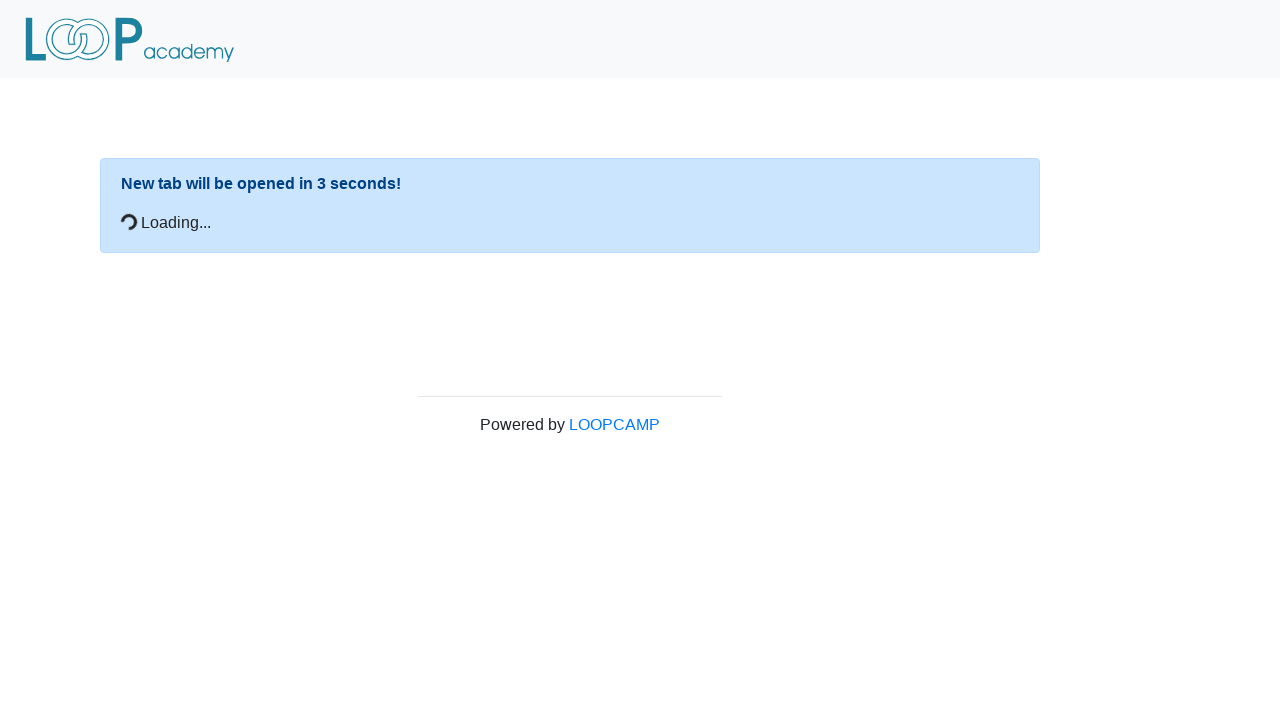

Waited for 'Success!' element to appear on new tab
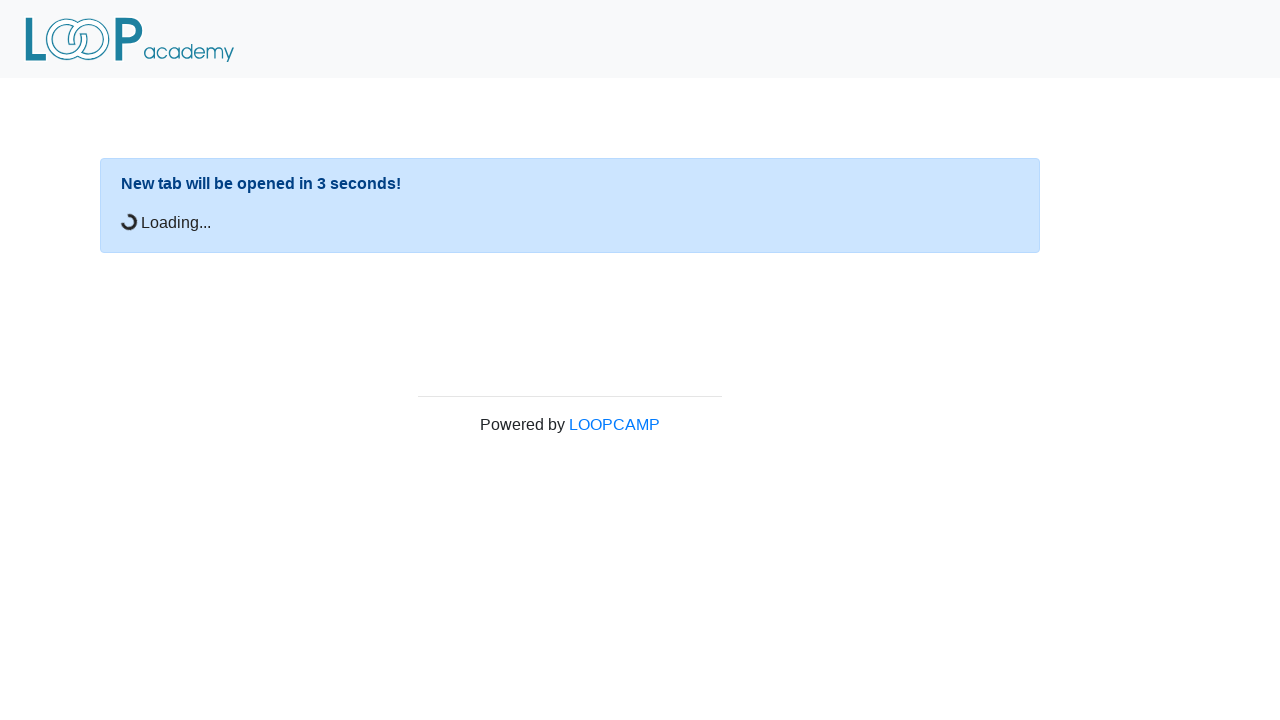

Retrieved text from success element: 'Success!'
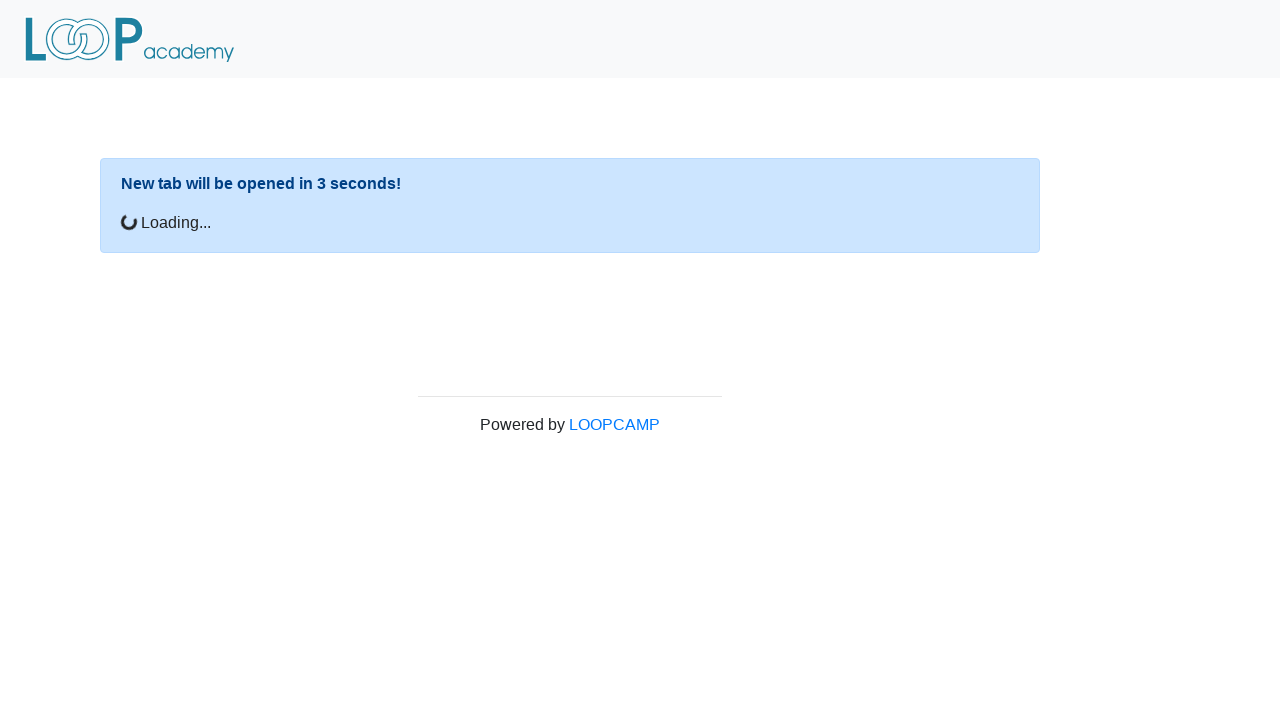

Verified that success text equals 'Success!' on new tab
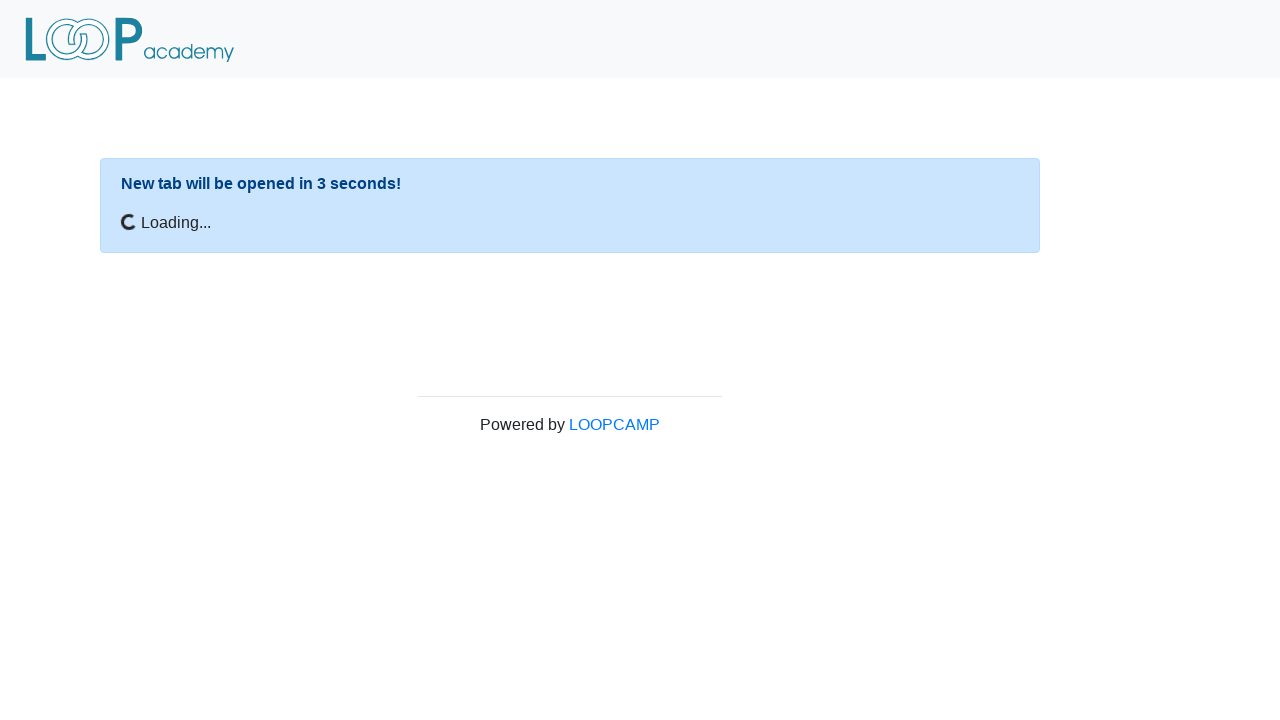

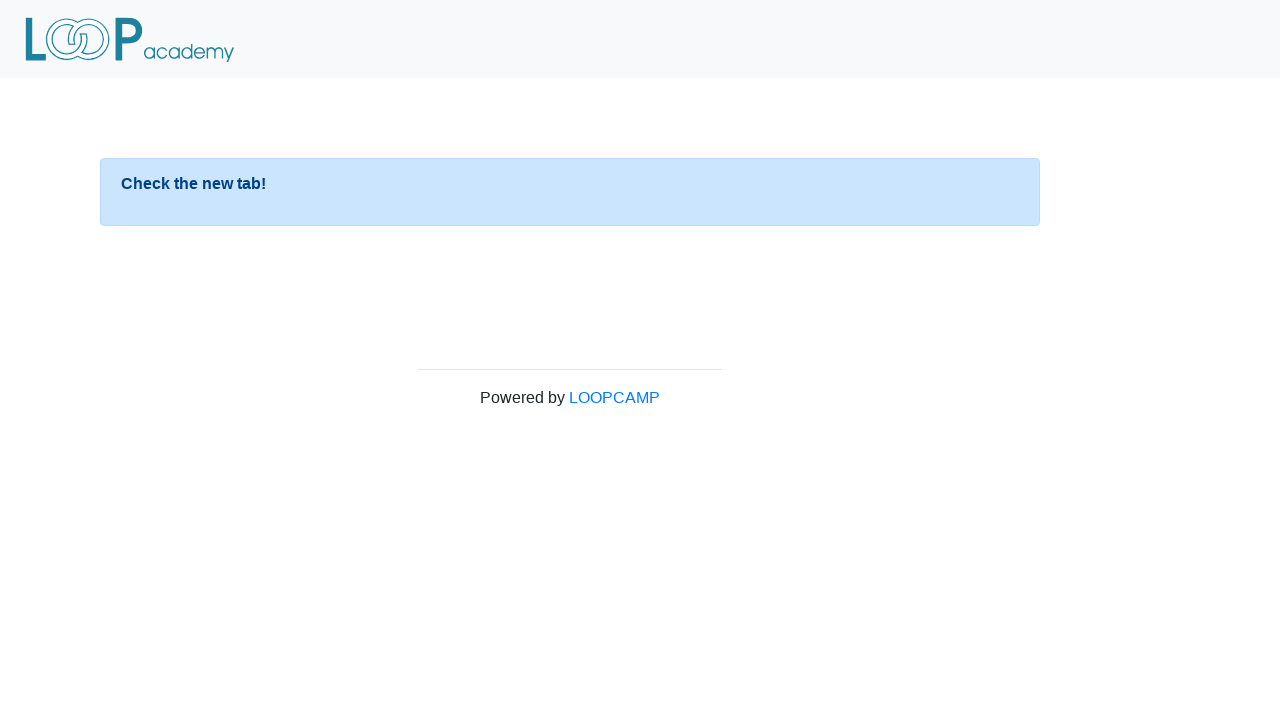